Tests a loading images page by waiting for the loading process to complete (indicated by "Done!" text appearing), then verifies the award image element is present and has a source attribute.

Starting URL: https://bonigarcia.dev/selenium-webdriver-java/loading-images.html

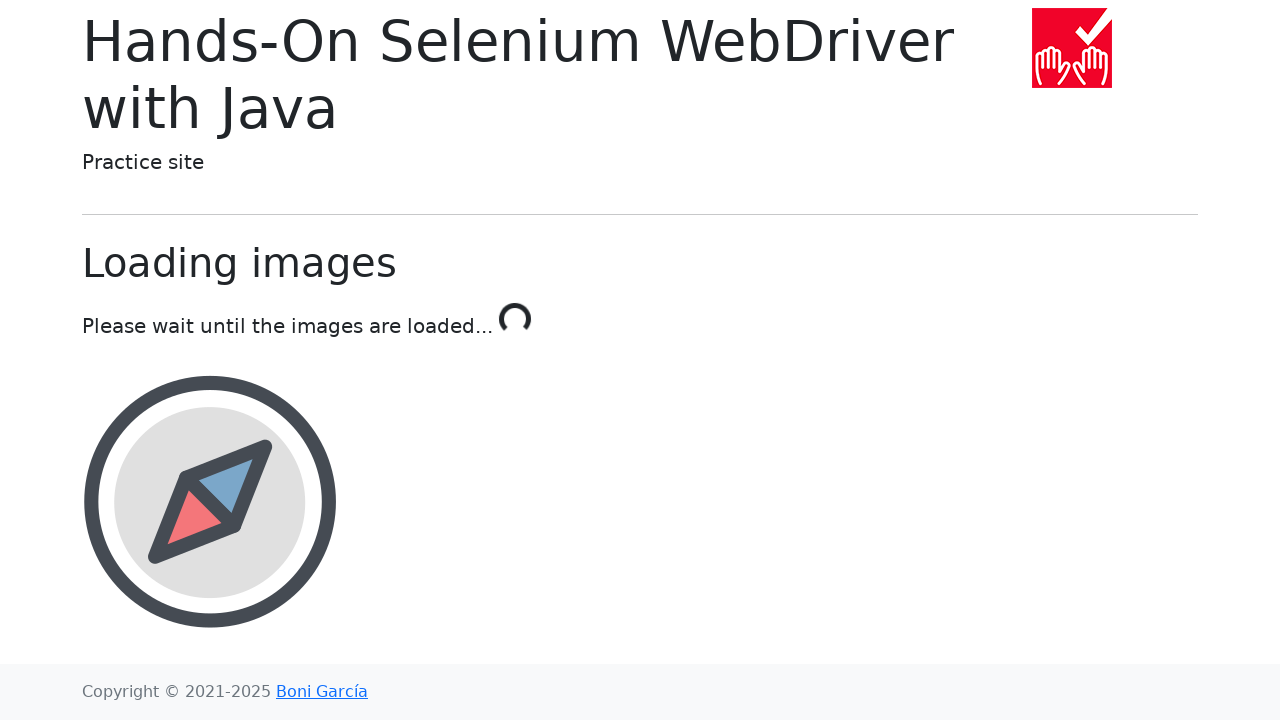

Navigated to loading images page
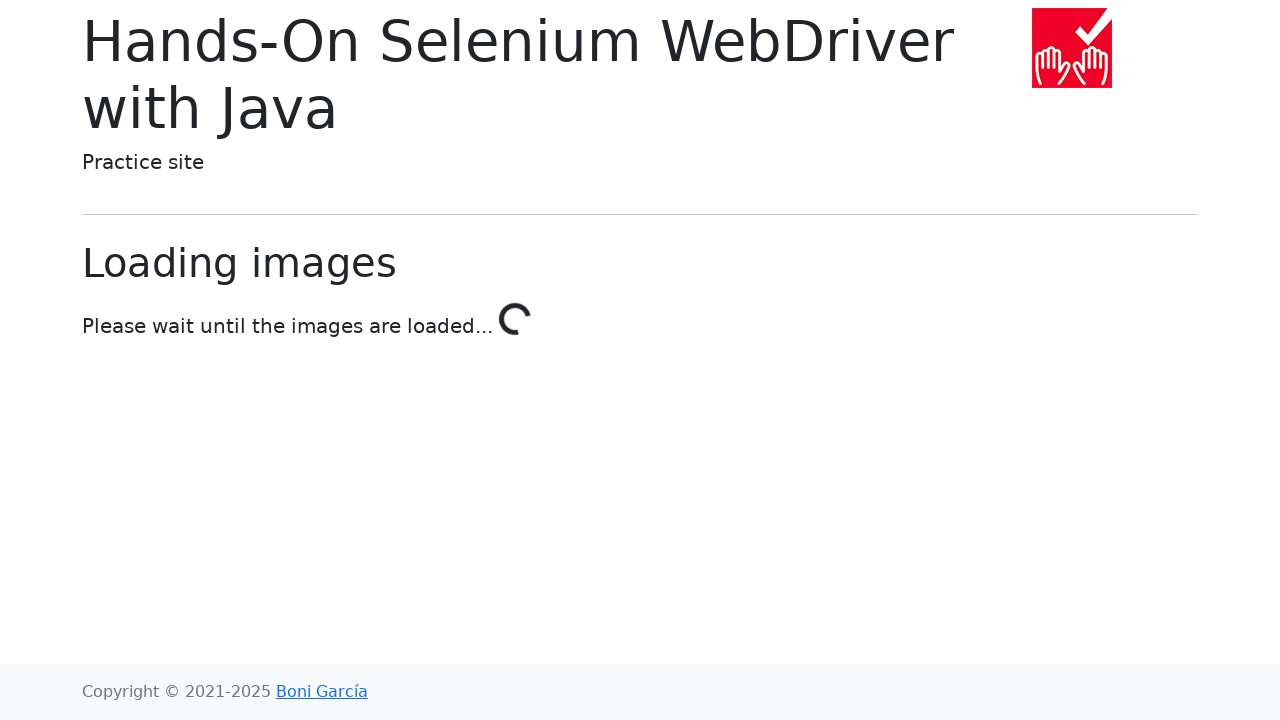

Waited for loading process to complete - 'Done!' text appeared
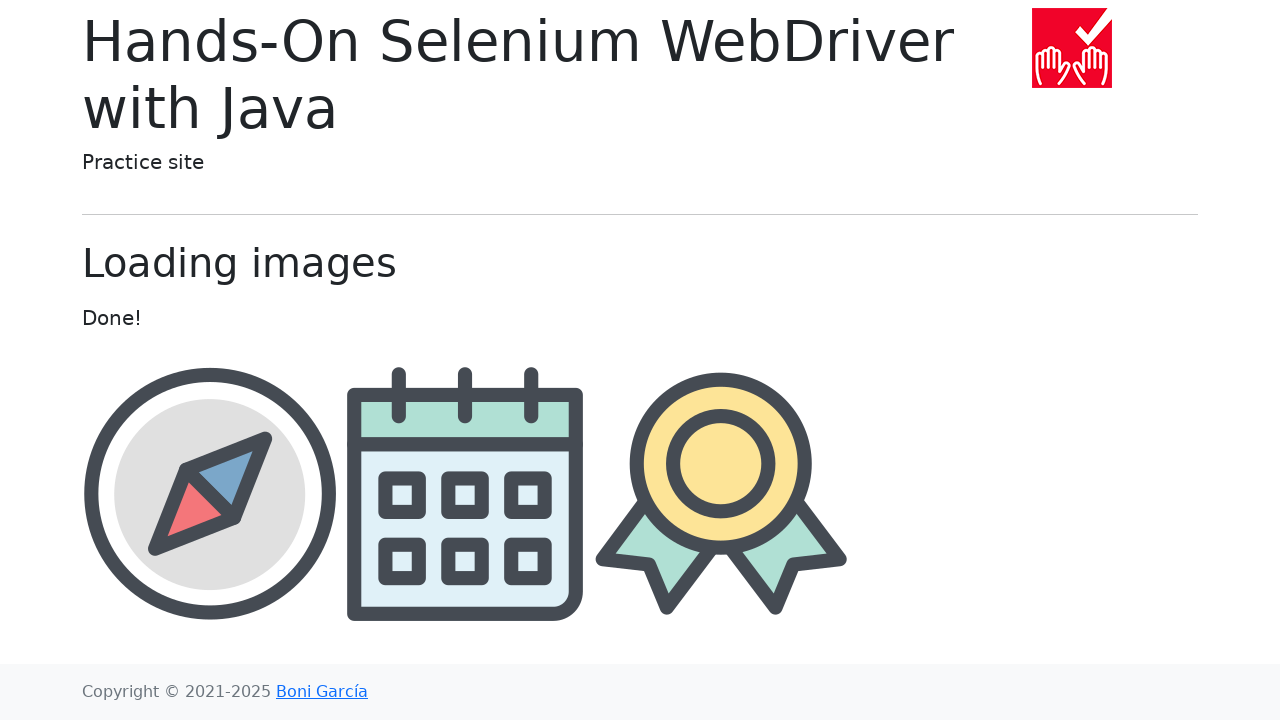

Award image element became visible
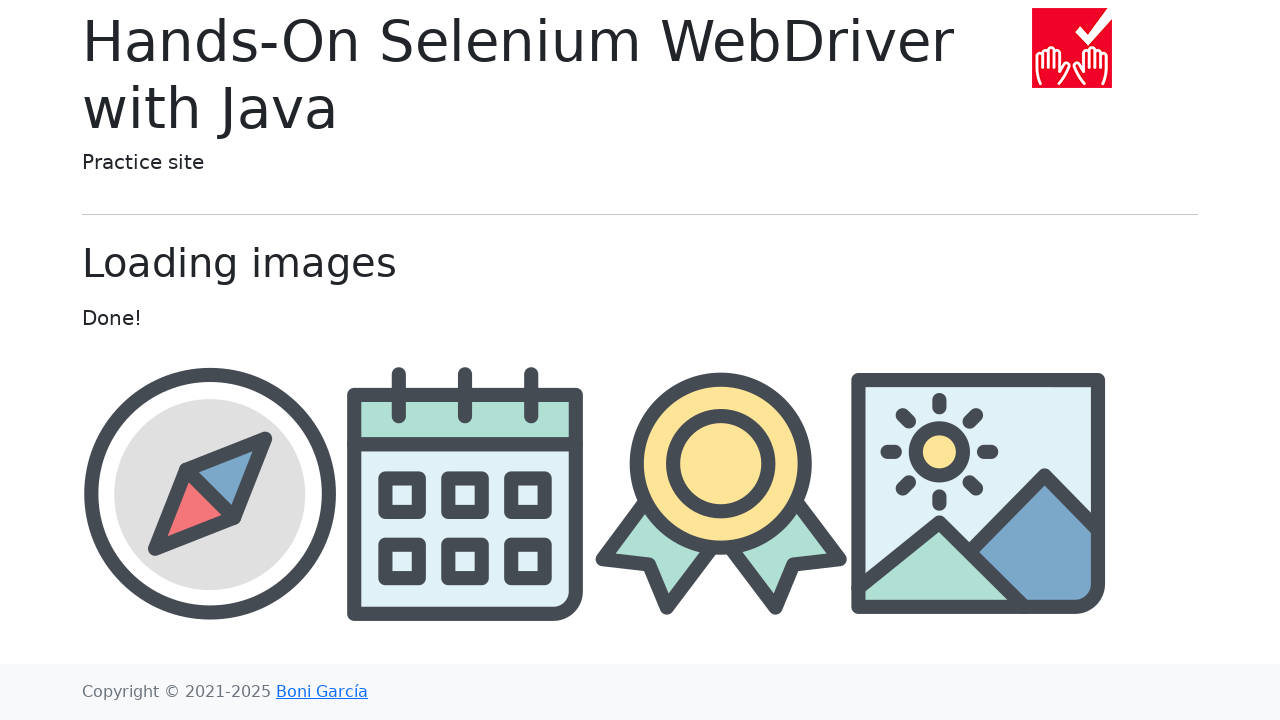

Retrieved src attribute from award image element
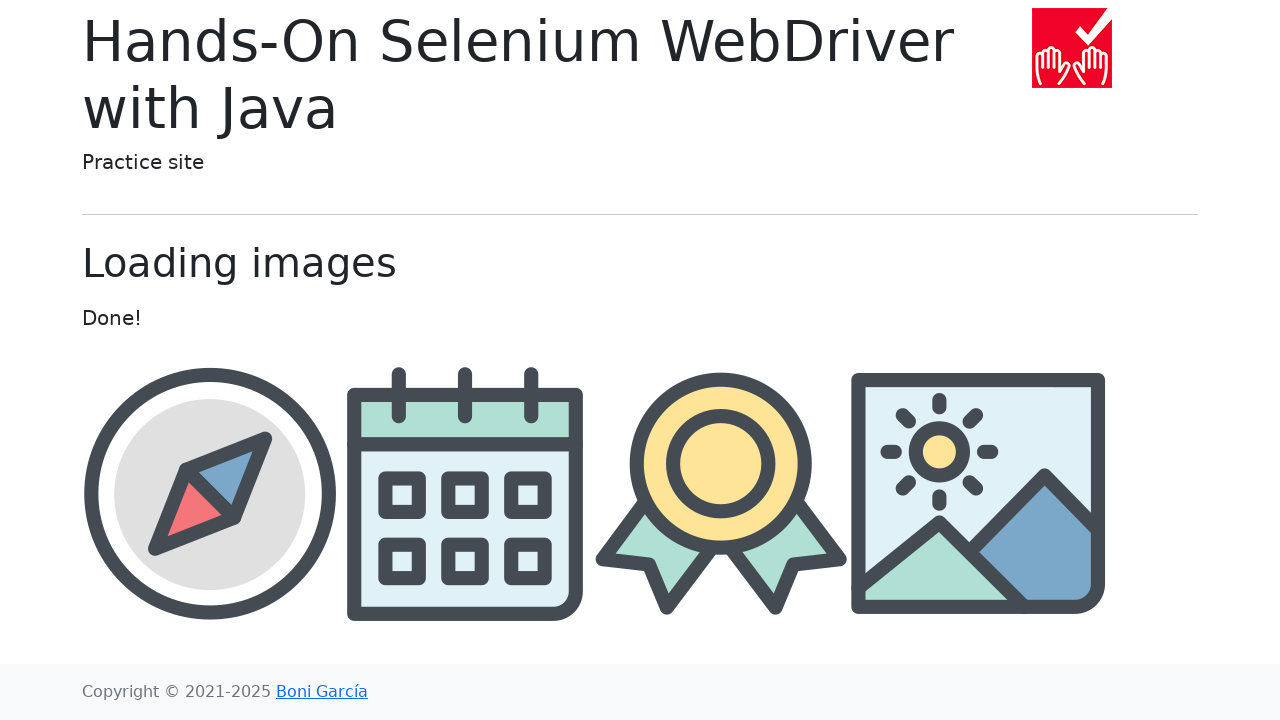

Asserted that award image has a valid src attribute
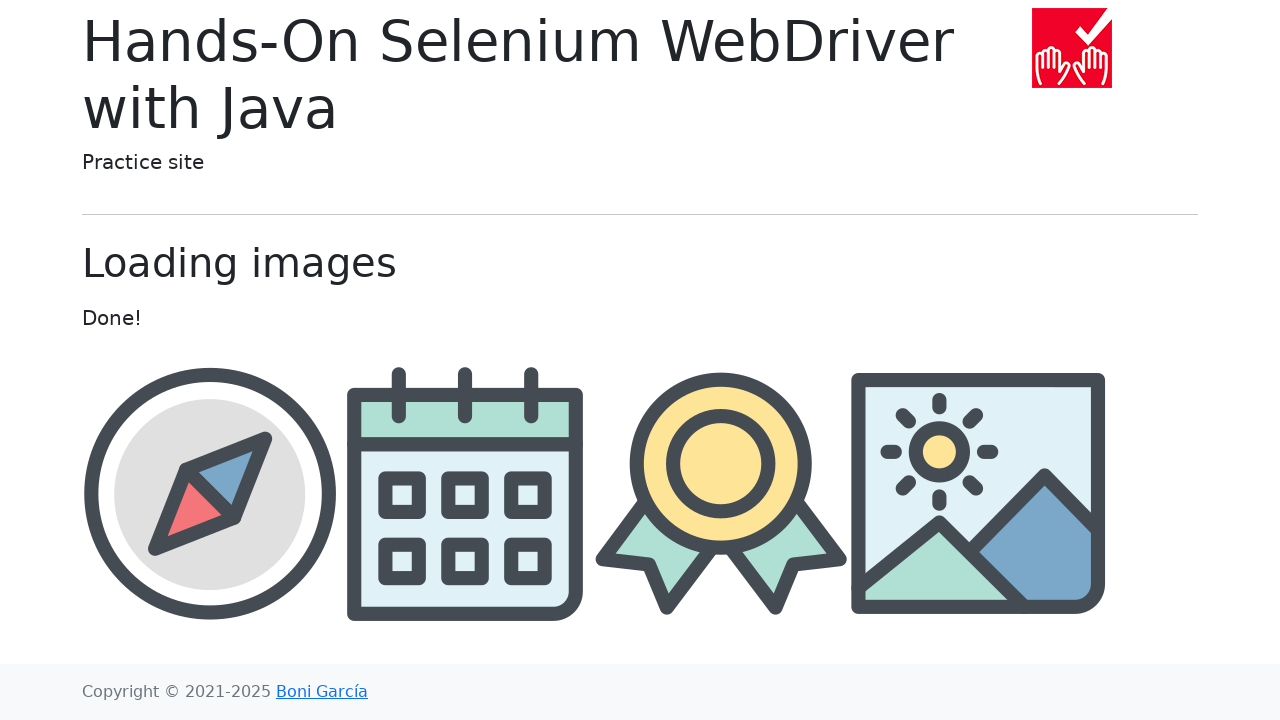

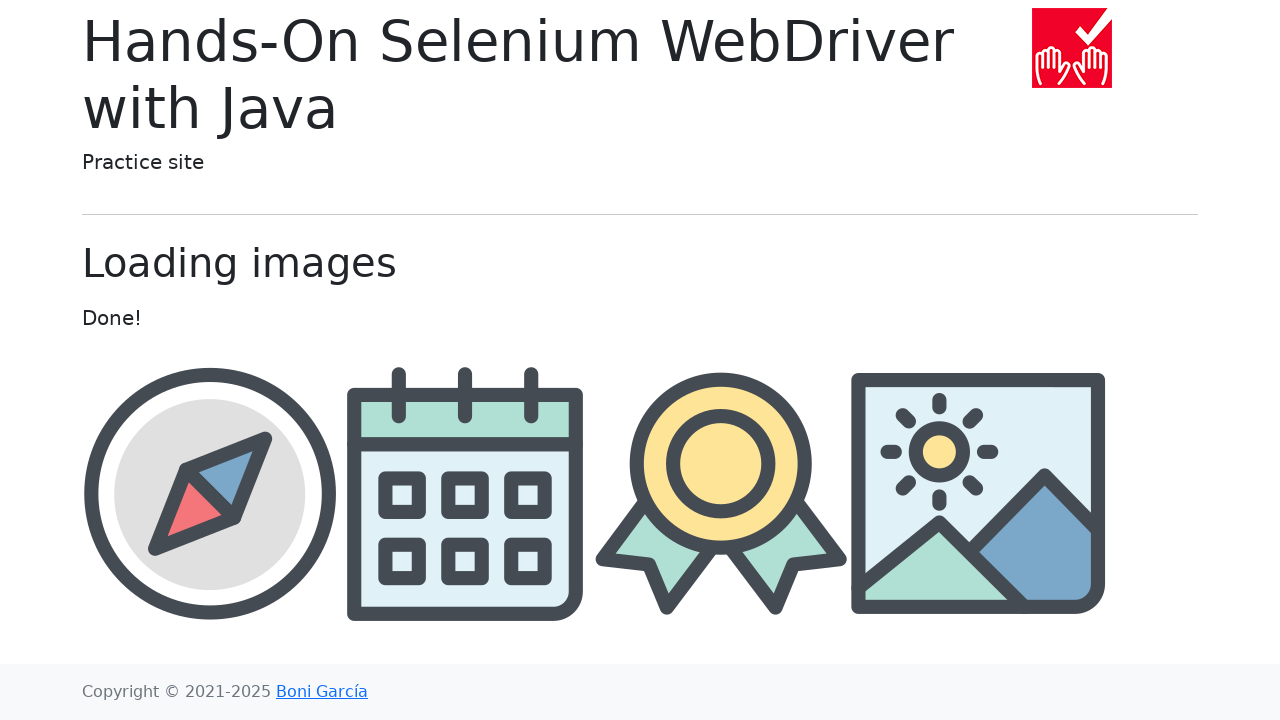